Tests browser window handling functionality by opening new windows, switching between them, opening multiple windows, and closing them while maintaining control of the original window.

Starting URL: https://www.leafground.com/window.xhtml

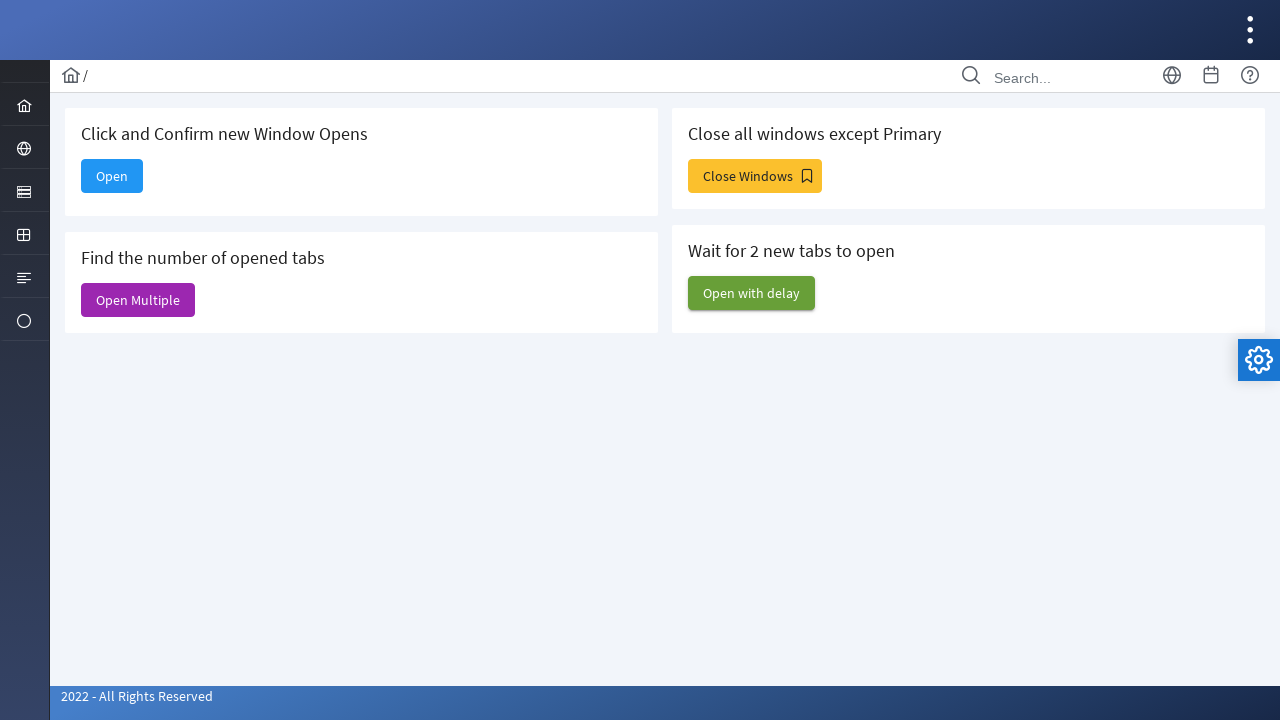

Clicked 'Open' button to open a new window at (112, 176) on xpath=//button/span[contains(text(),'Open')]
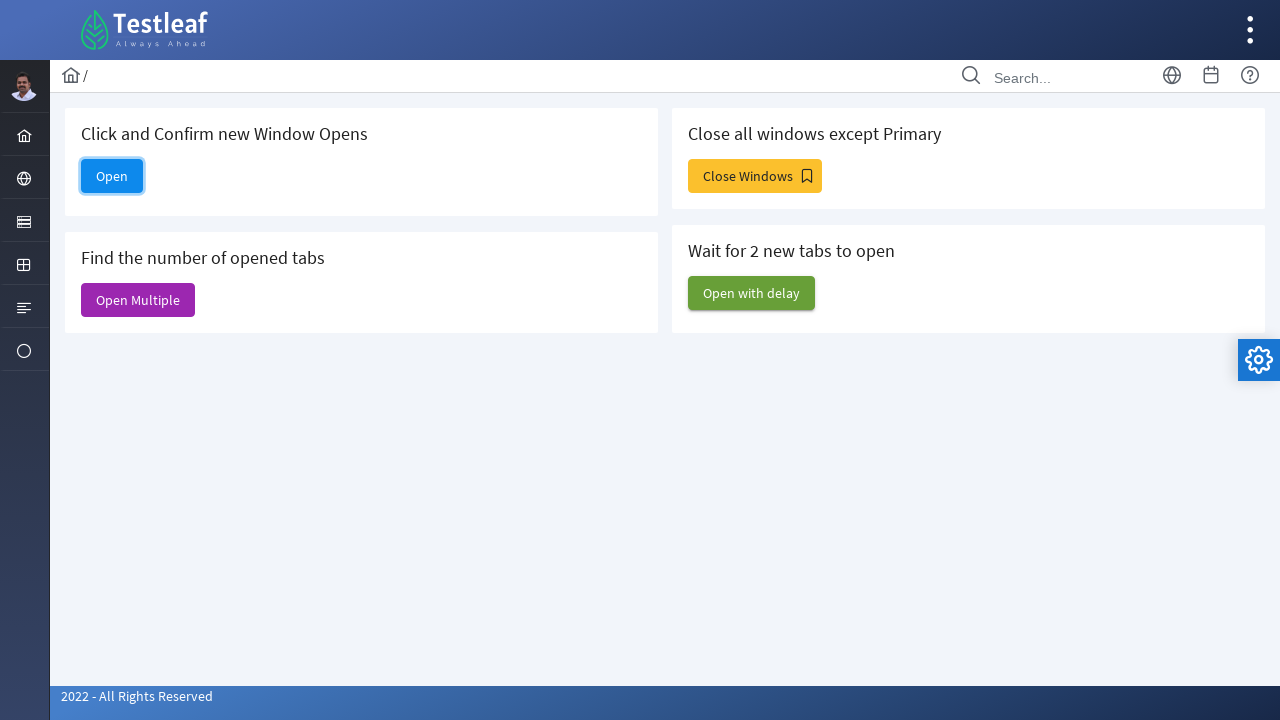

New window opened and captured
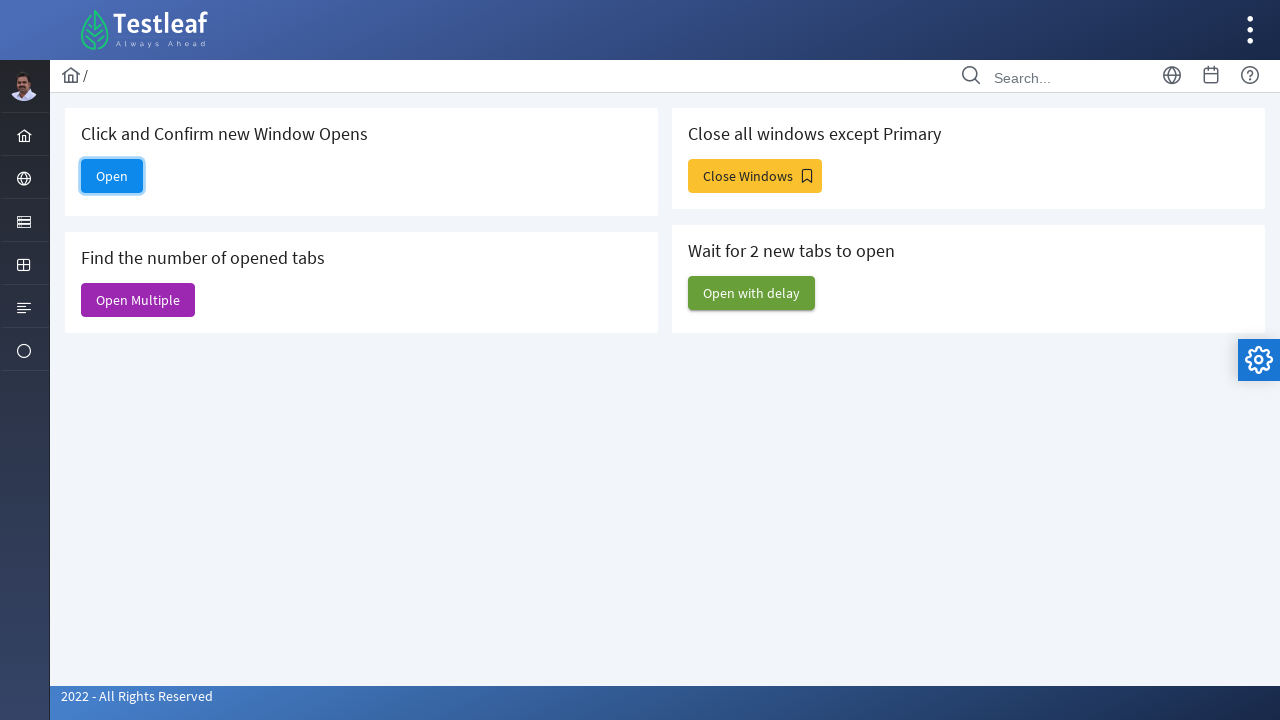

New page loaded successfully
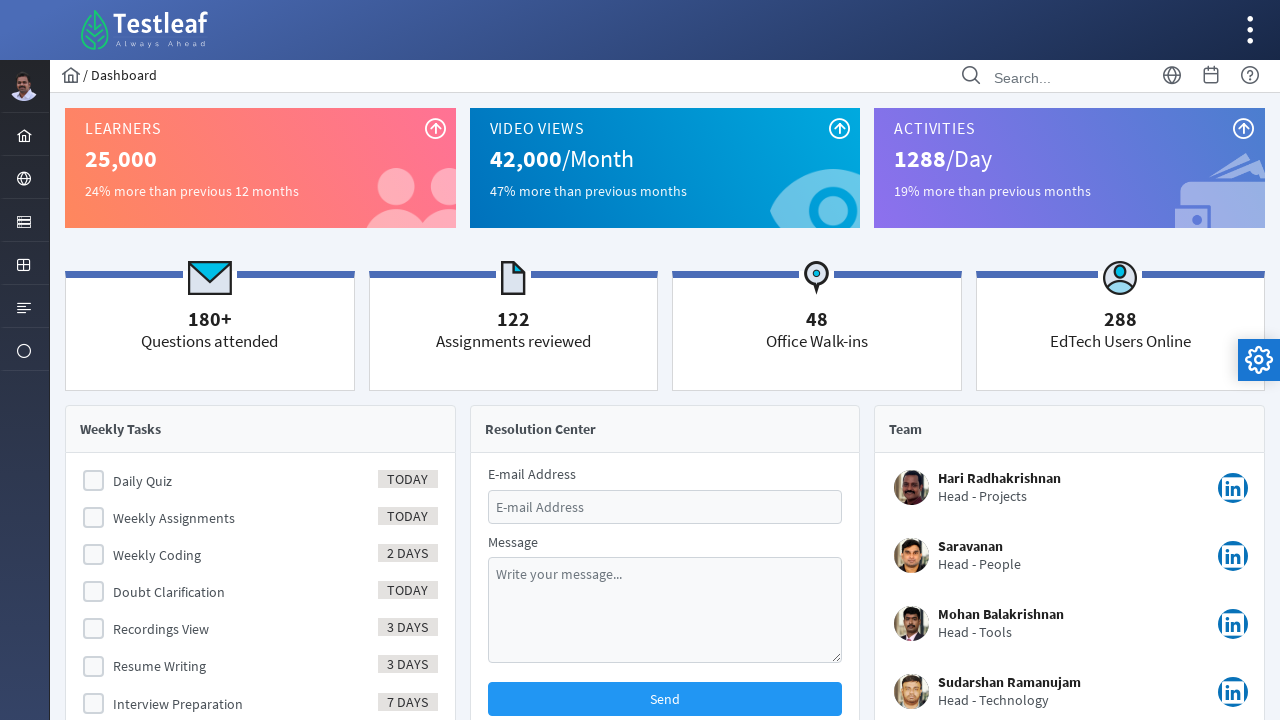

Closed the new window
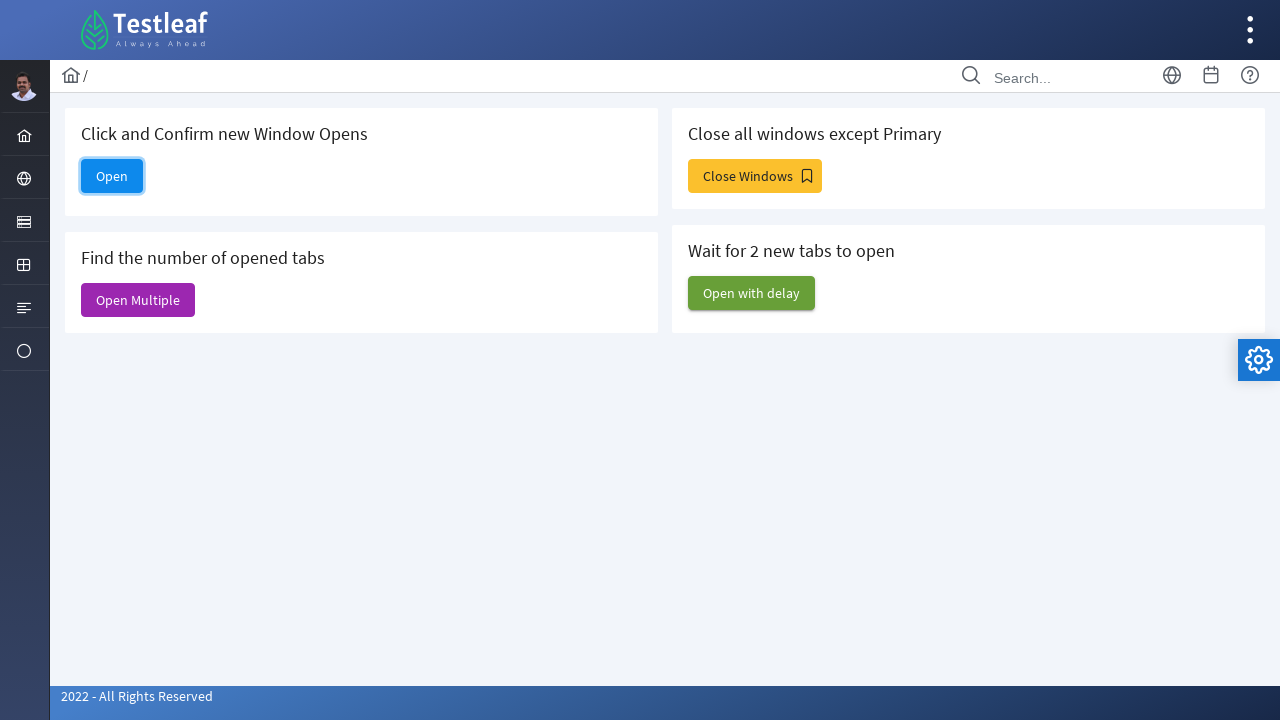

Clicked button to open multiple windows at (138, 300) on xpath=/html/body/div[1]/div[5]/div[2]/form/div/div[1]/div[2]/button/span
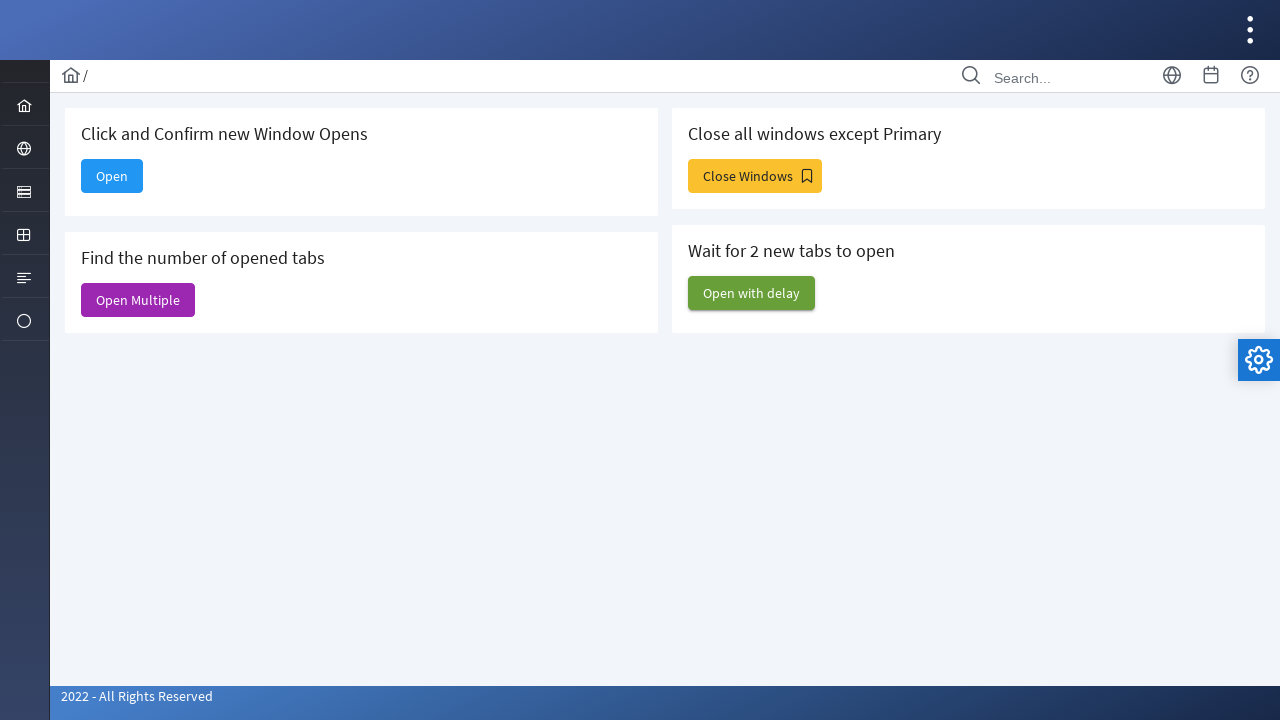

Waited for multiple windows to open
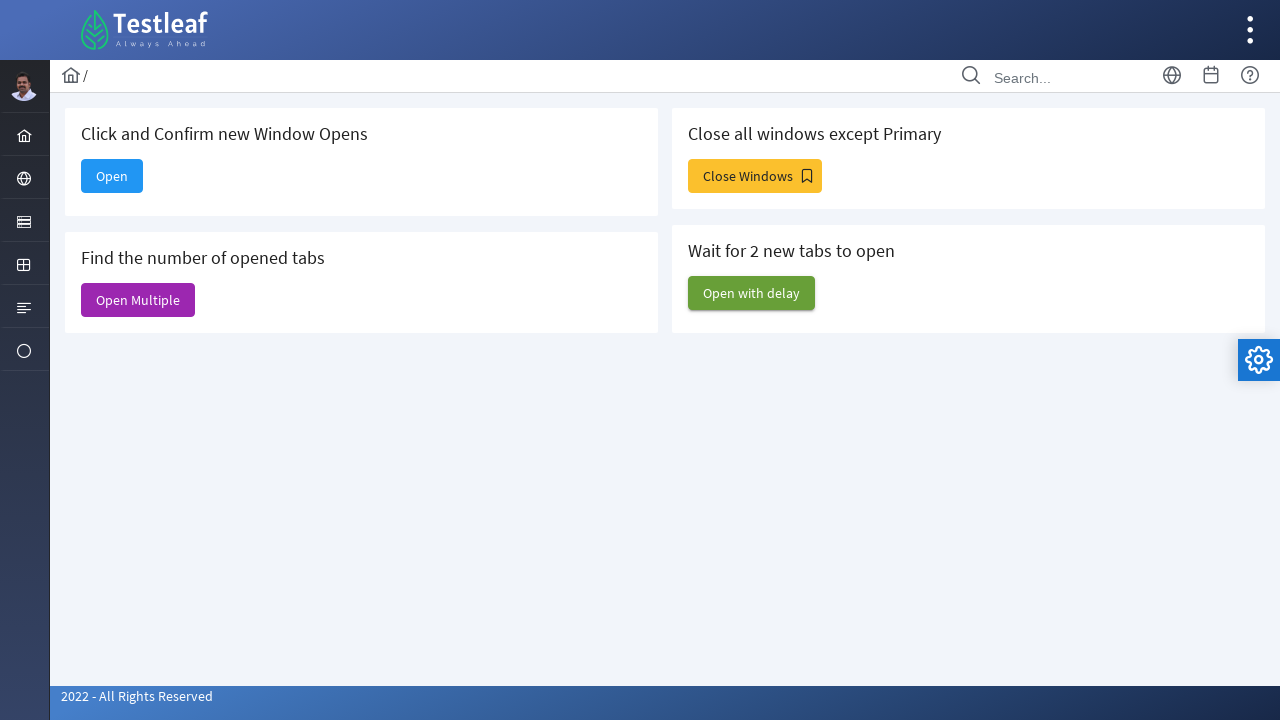

Counted open windows: 6 total pages
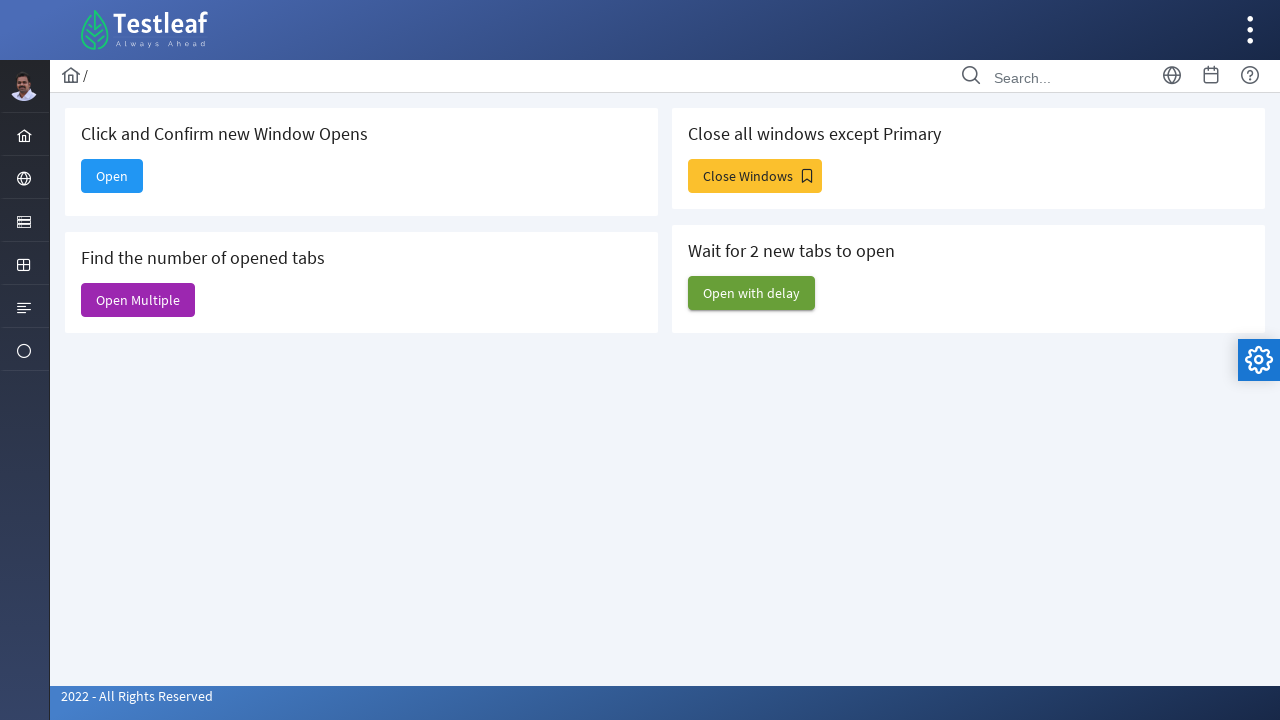

Clicked close windows button at (755, 176) on xpath=/html/body/div[1]/div[5]/div[2]/form/div/div[2]/div[1]/button/span[2]
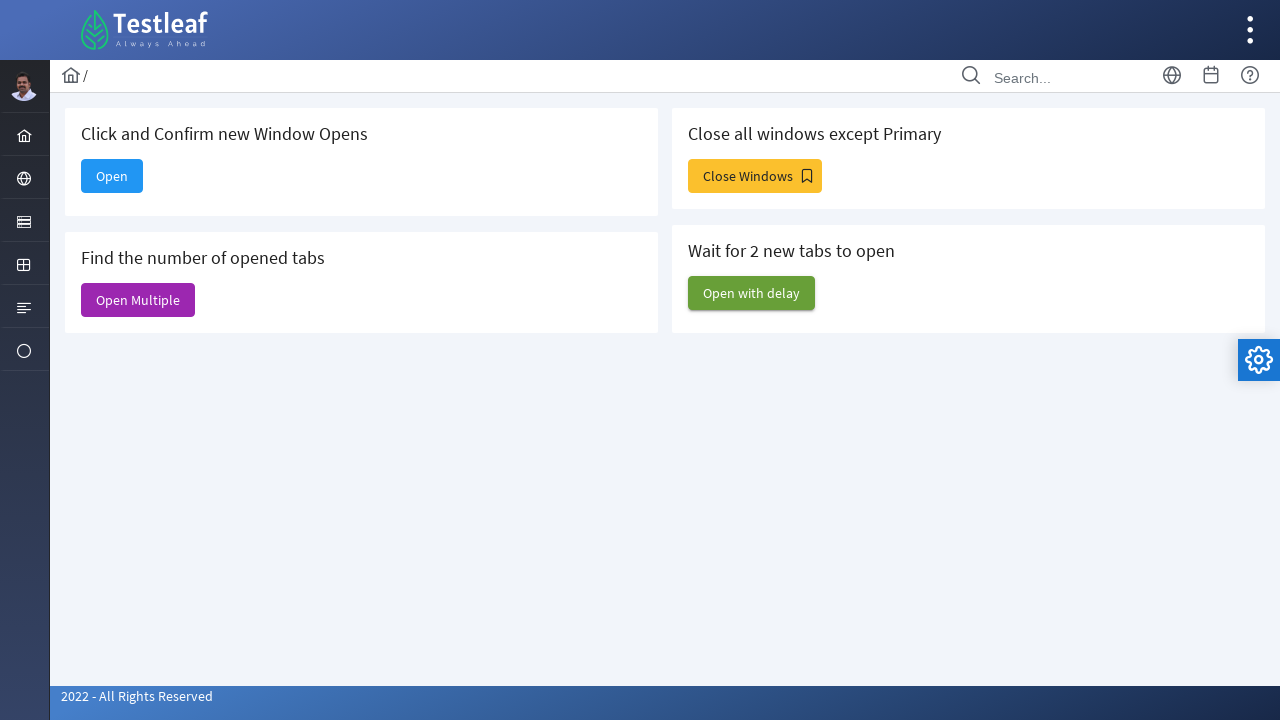

Waited for windows to close
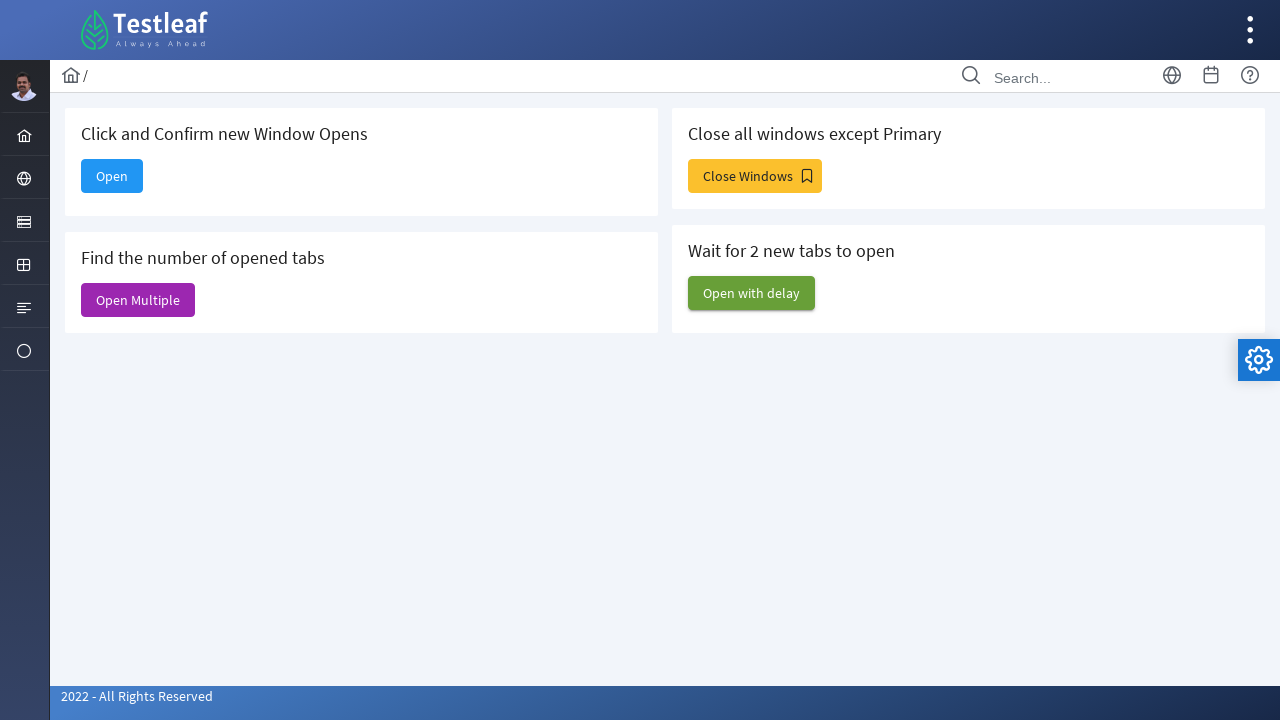

Counted remaining open windows: 9 pages
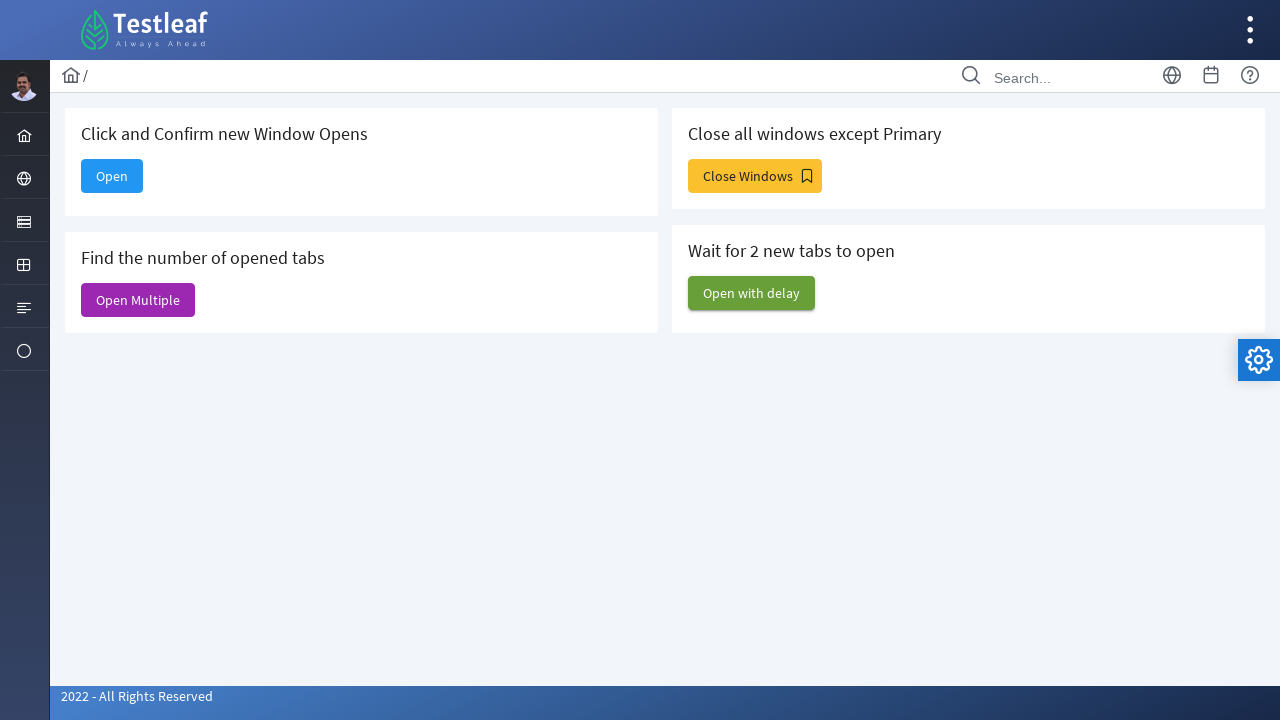

Closed an extra window, maintaining original window control
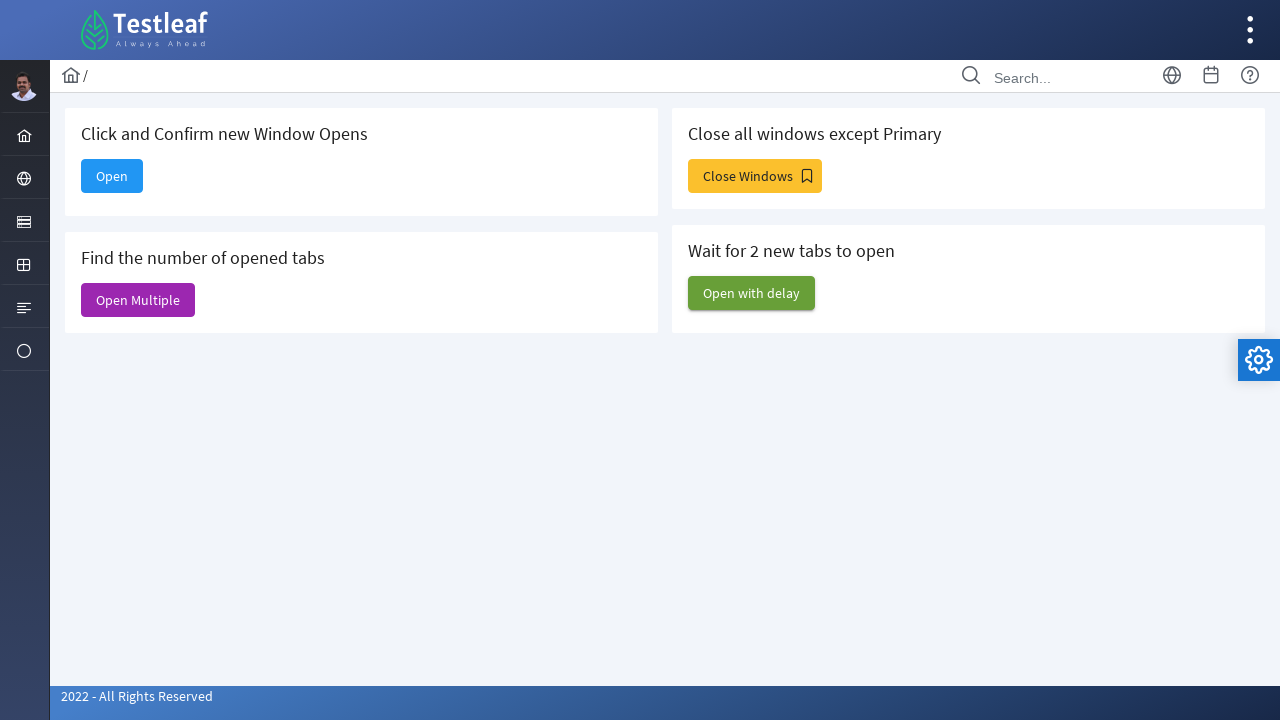

Closed an extra window, maintaining original window control
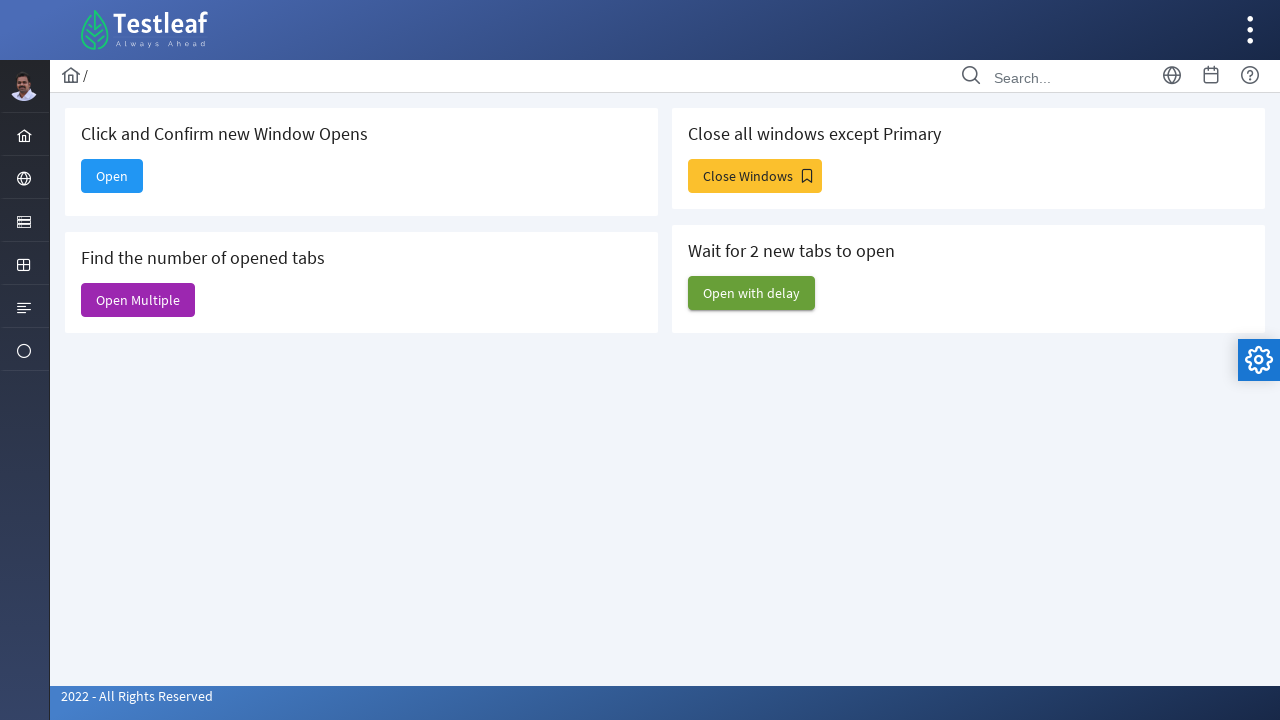

Closed an extra window, maintaining original window control
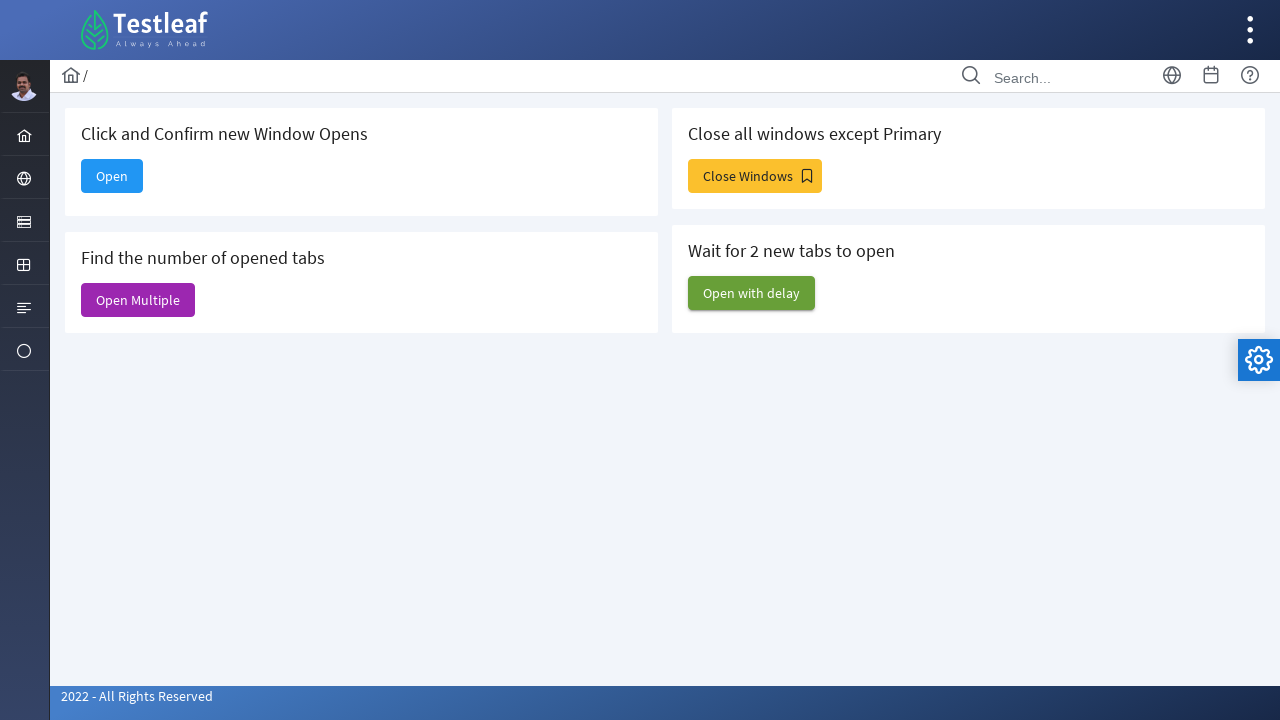

Closed an extra window, maintaining original window control
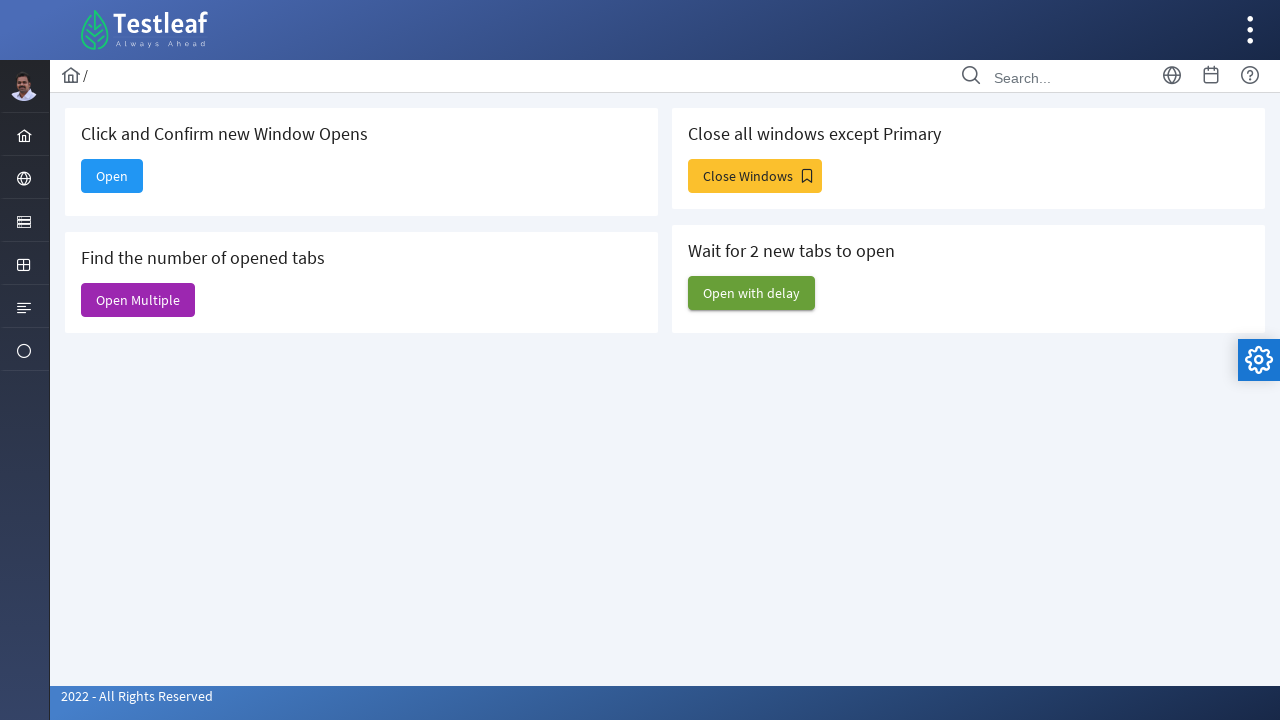

Closed an extra window, maintaining original window control
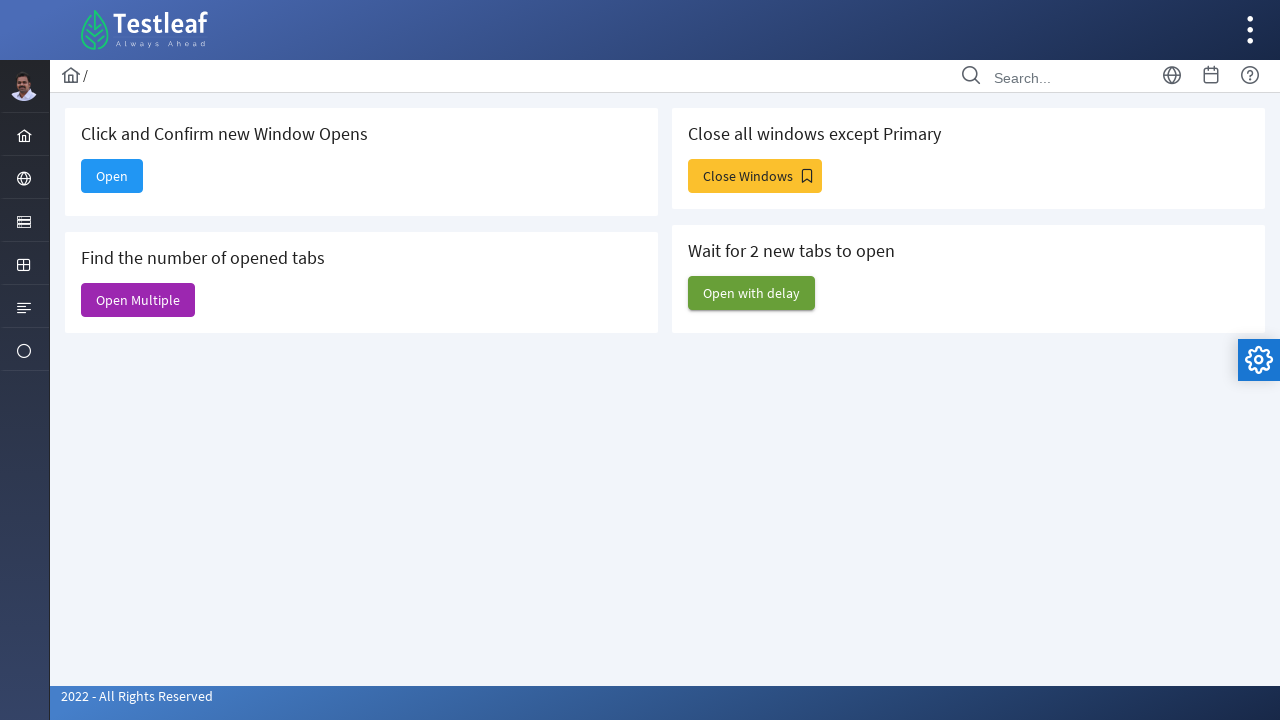

Closed an extra window, maintaining original window control
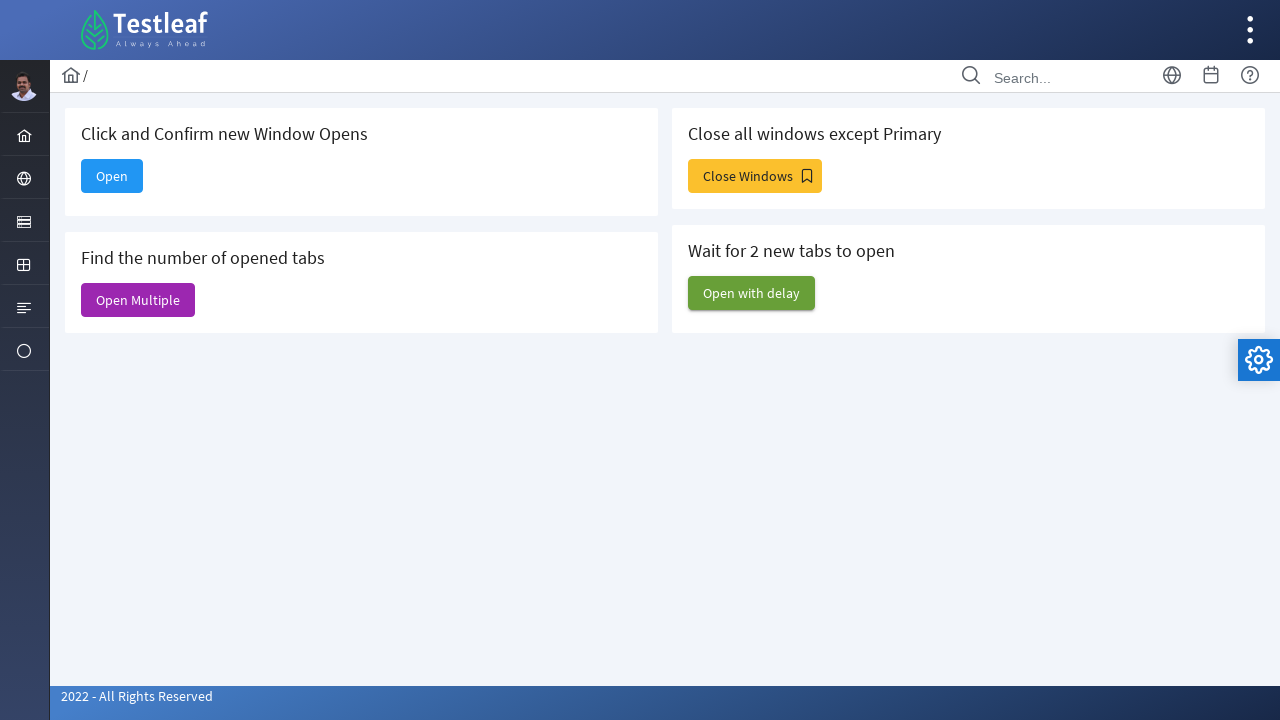

Closed an extra window, maintaining original window control
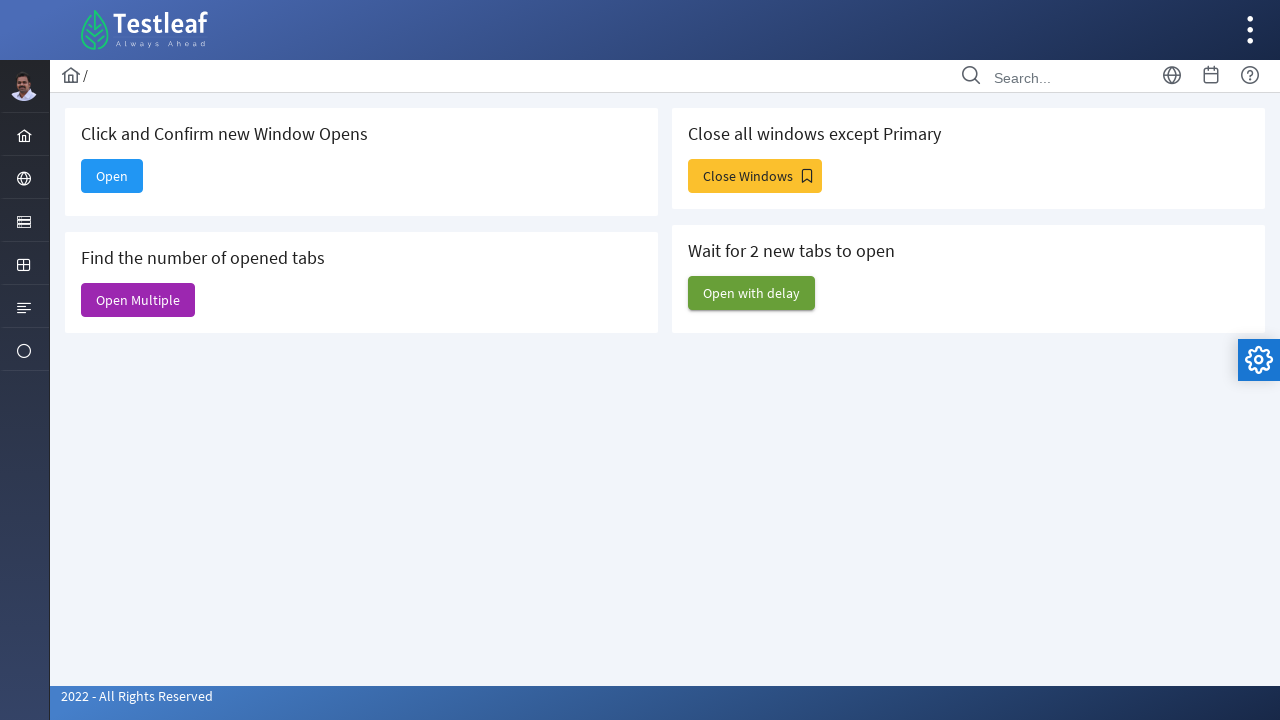

Closed an extra window, maintaining original window control
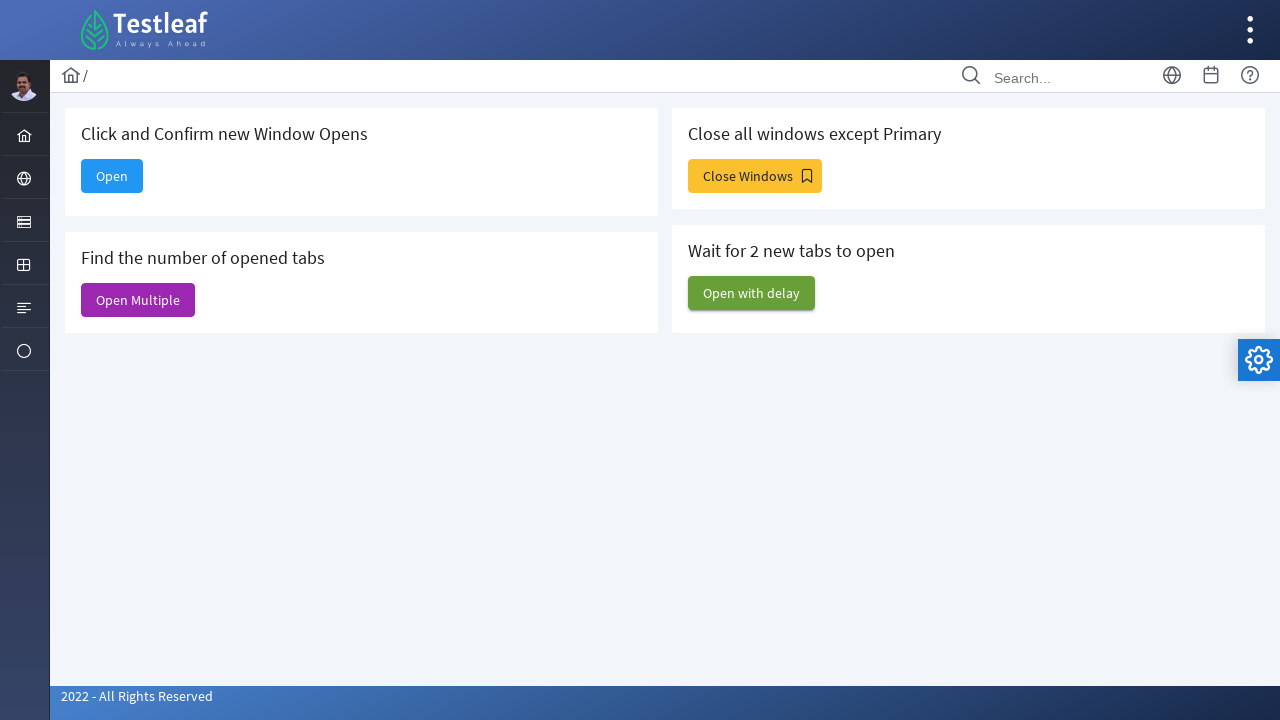

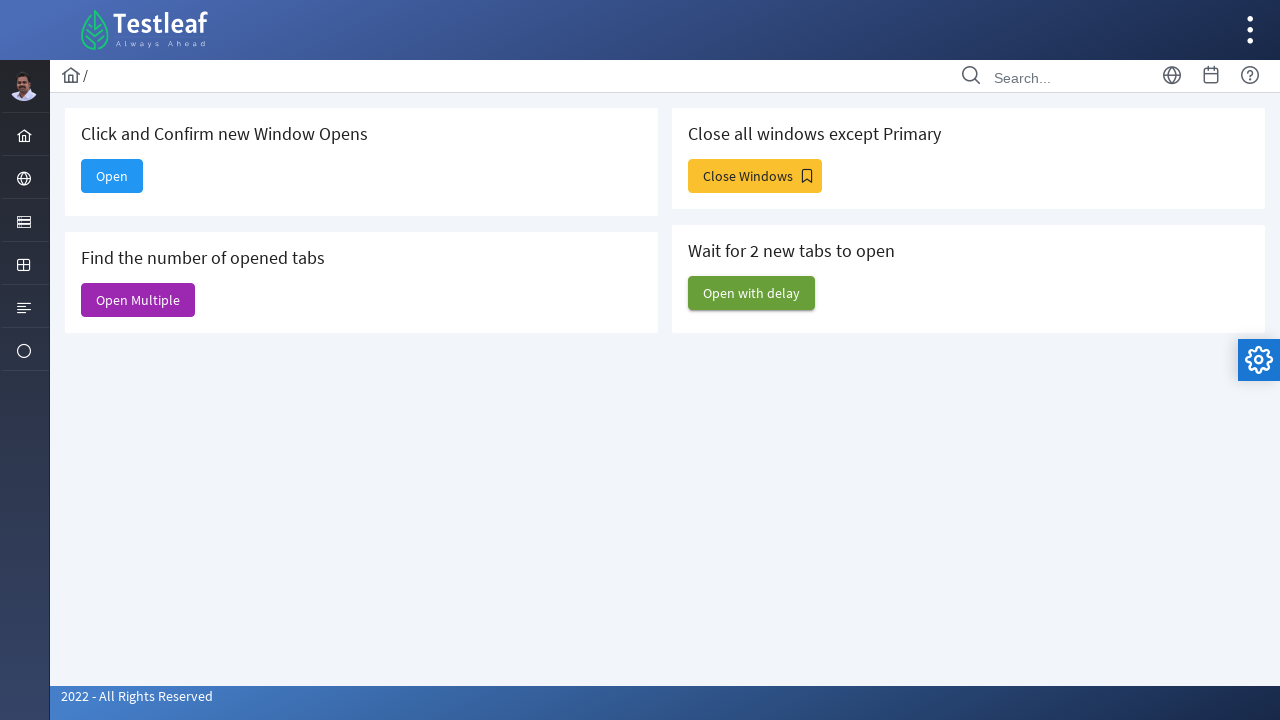